Calculates the sum of two numbers displayed on the page, selects the result from a dropdown menu, and submits the form

Starting URL: http://suninjuly.github.io/selects2.html

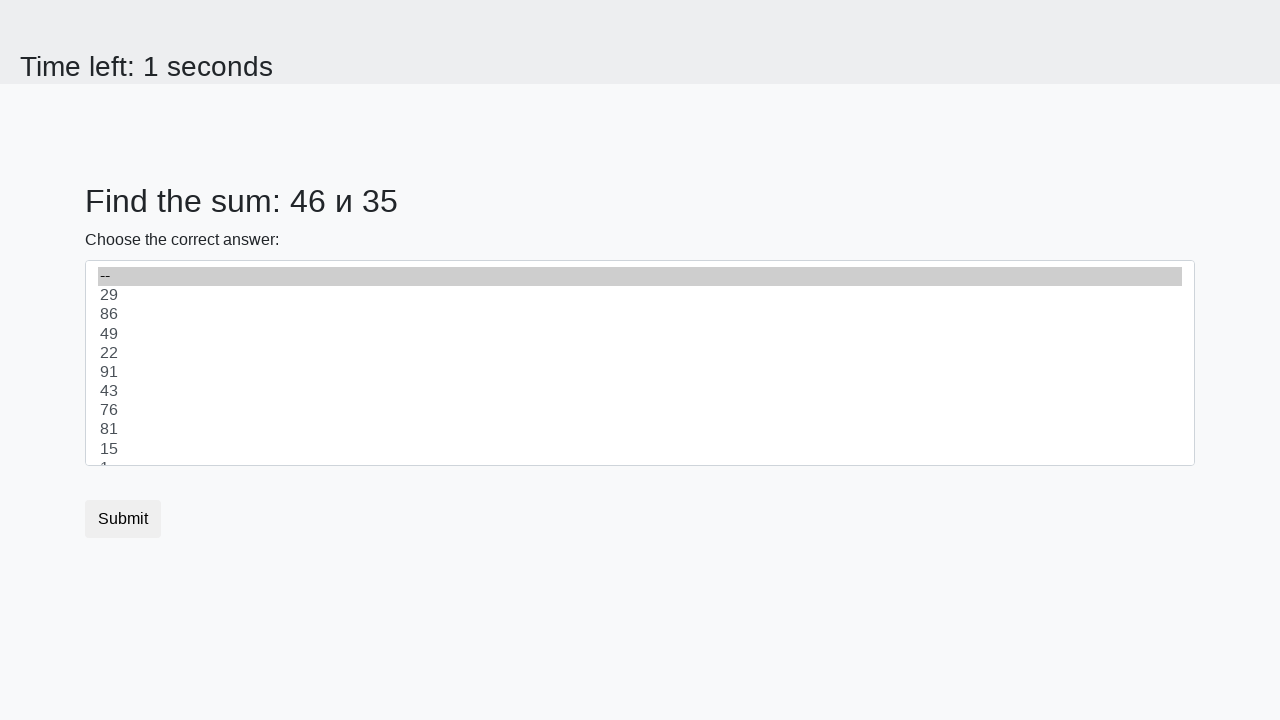

Located first number element (#num1)
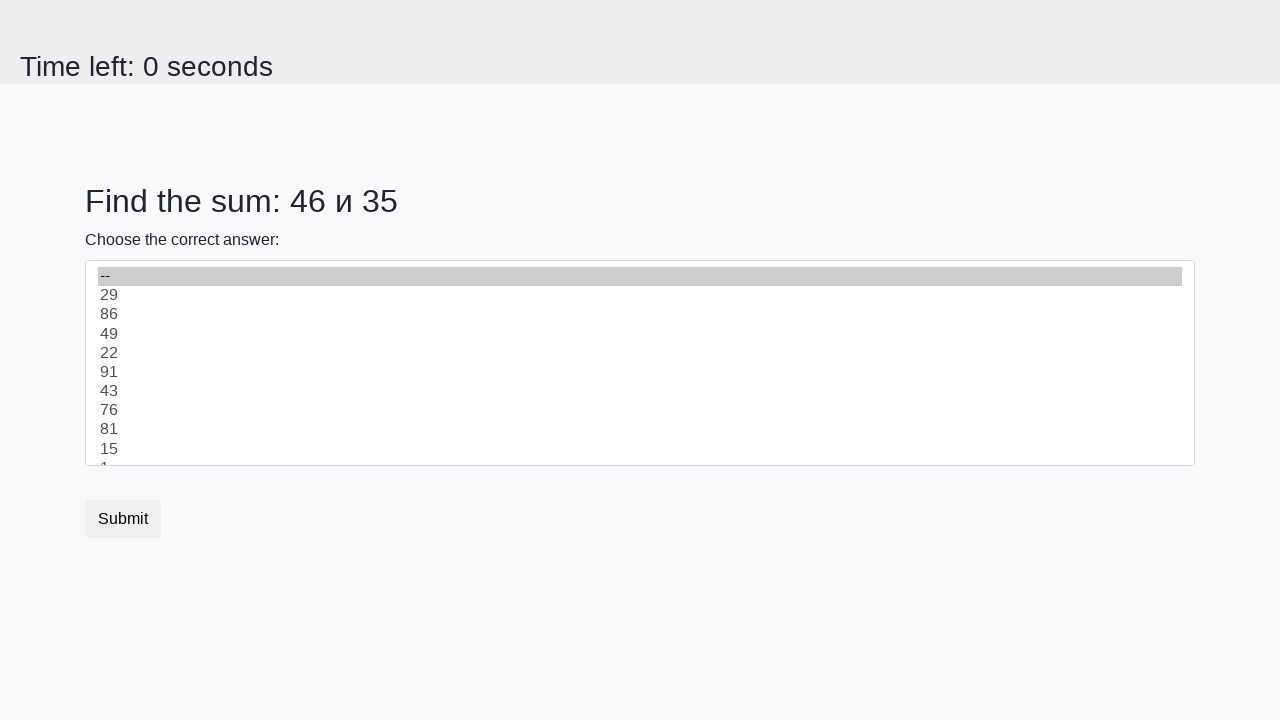

Extracted first number: 46
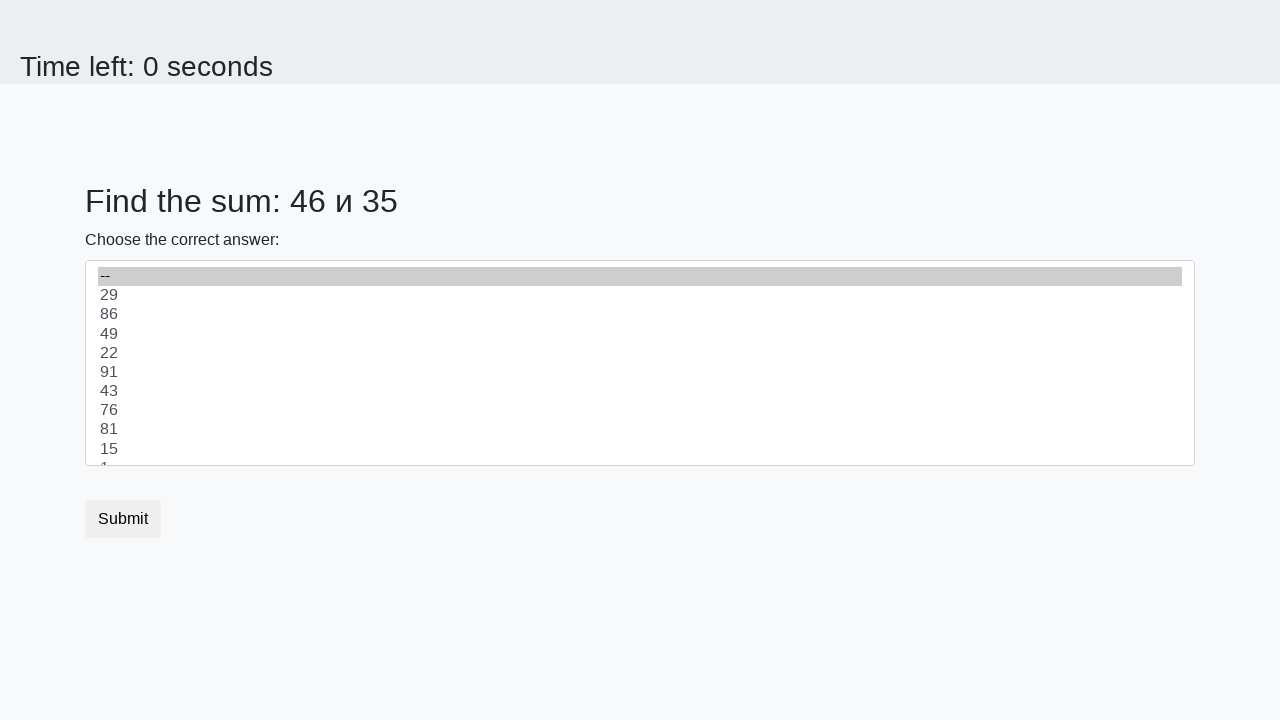

Located second number element (#num2)
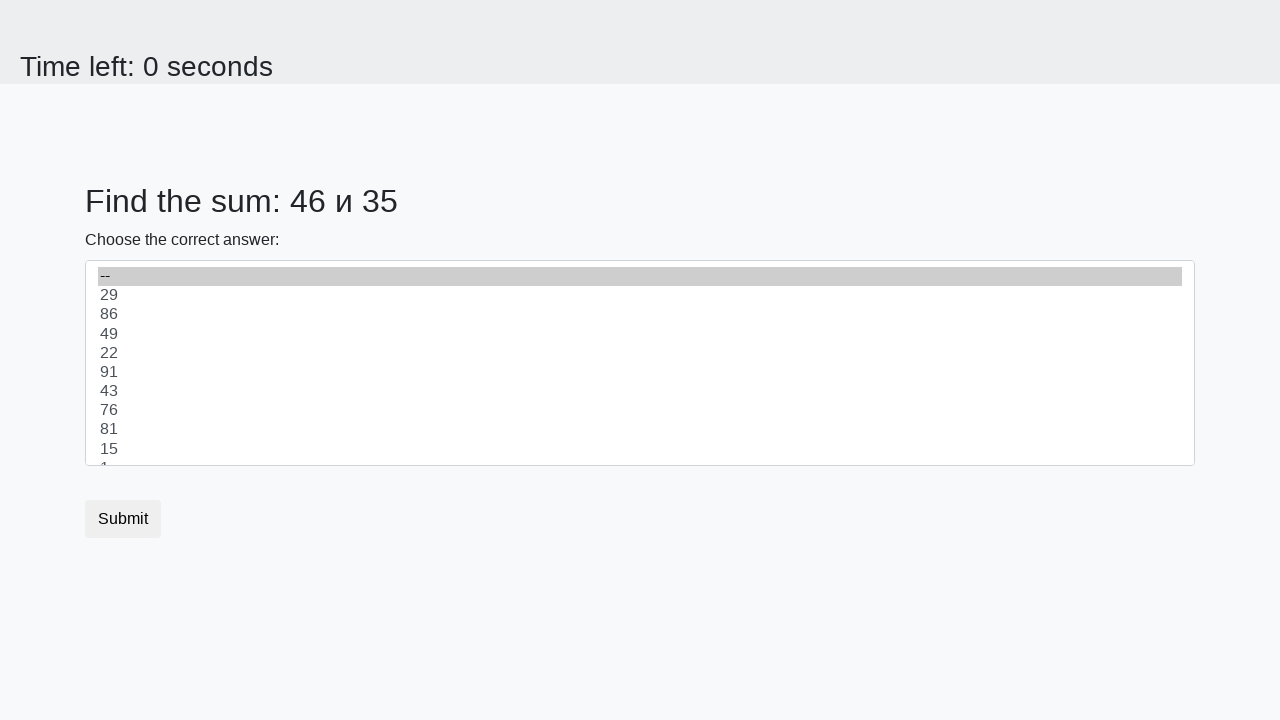

Extracted second number: 35
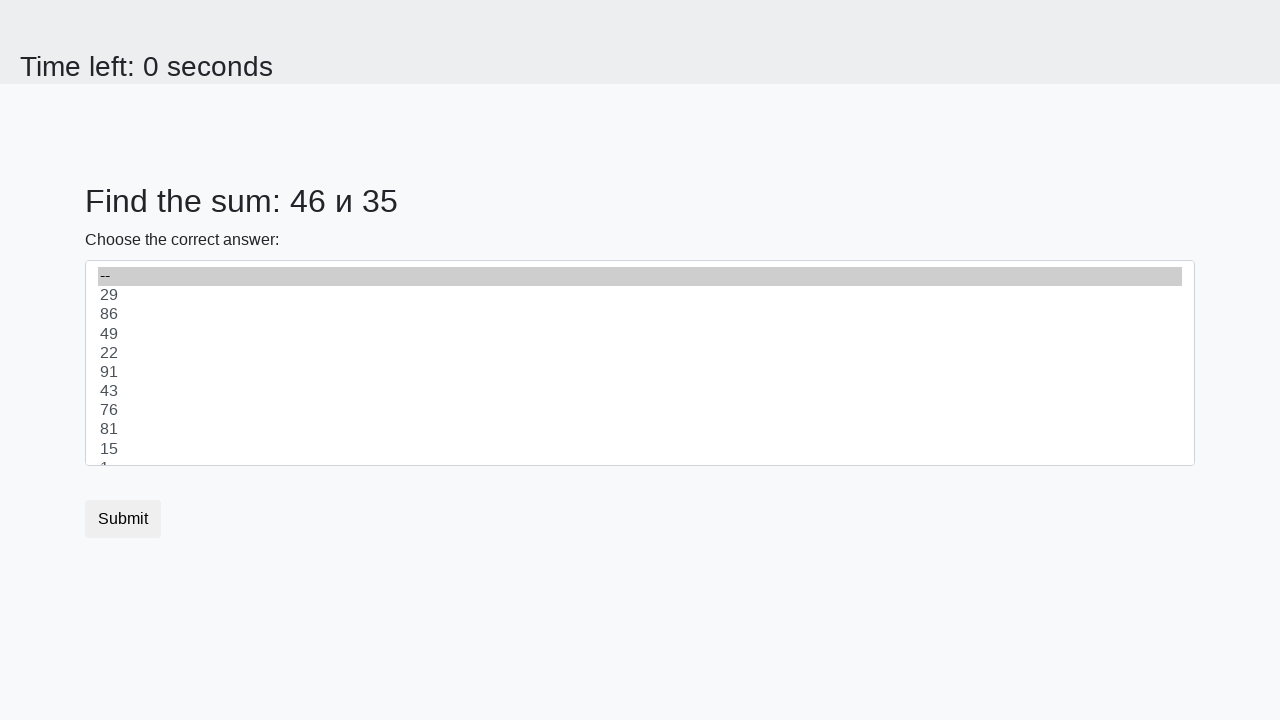

Calculated sum: 46 + 35 = 81
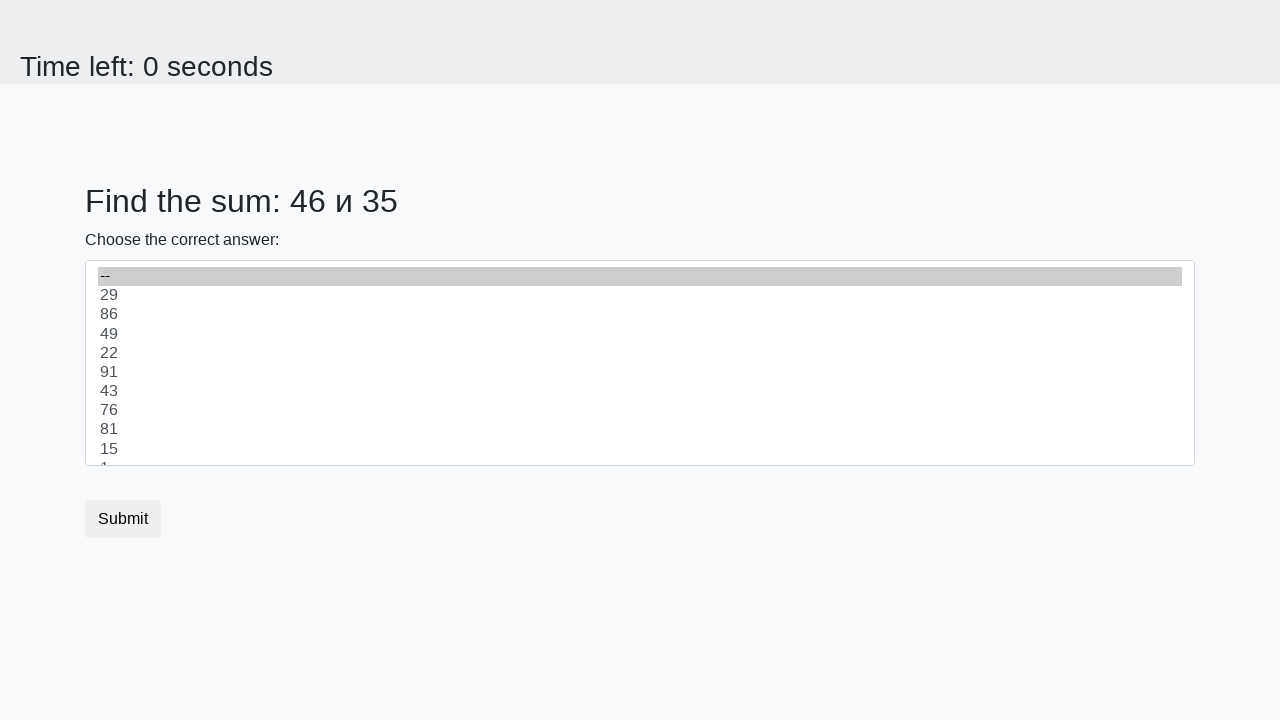

Selected value '81' from dropdown on select
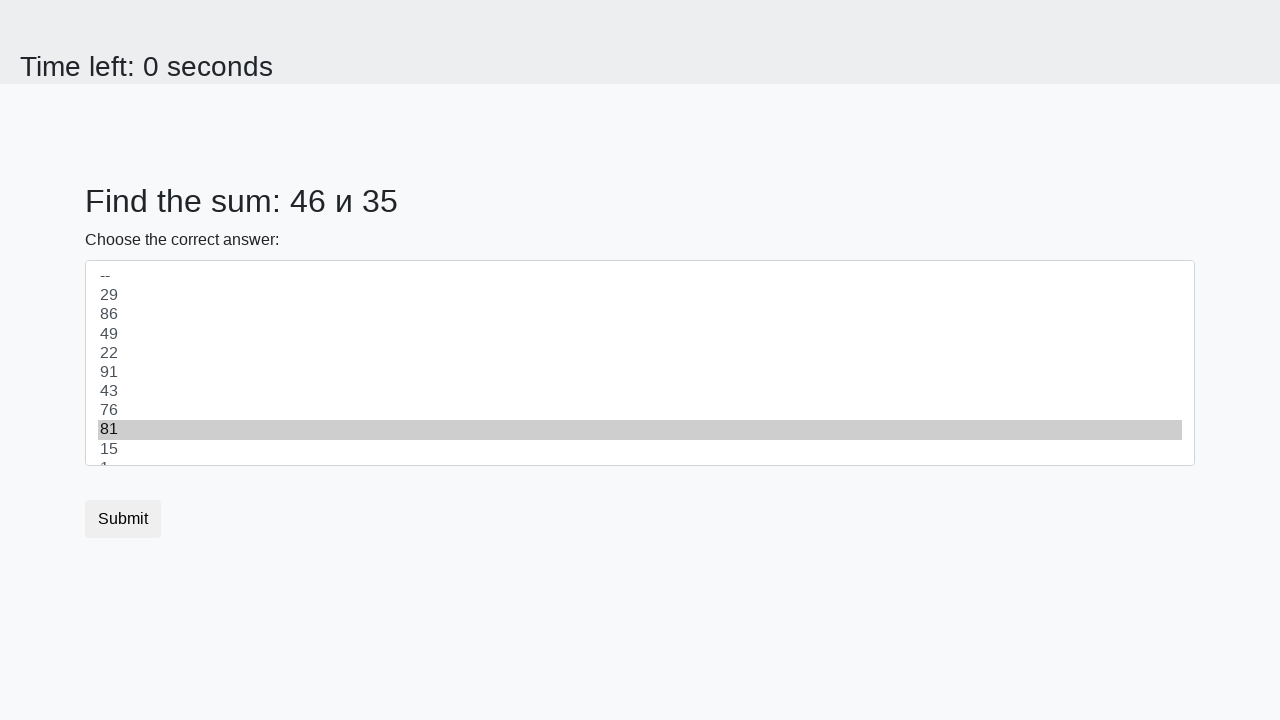

Clicked submit button to complete form at (123, 519) on button.btn
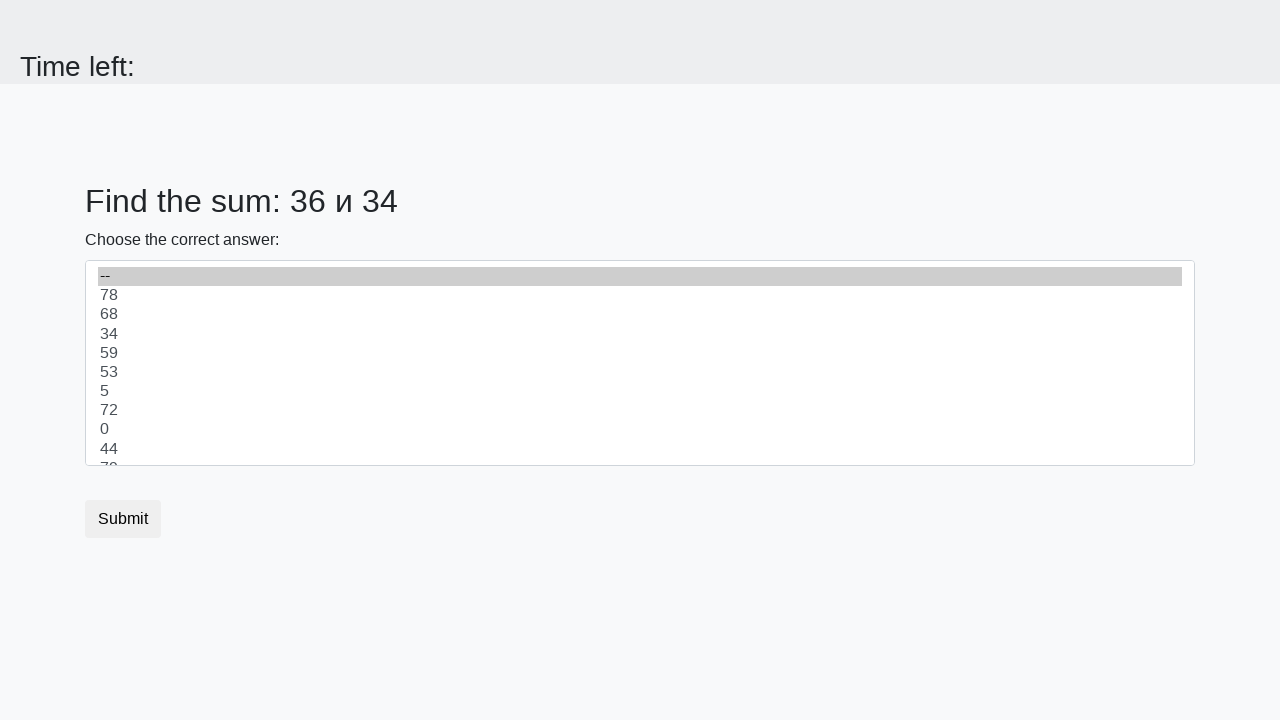

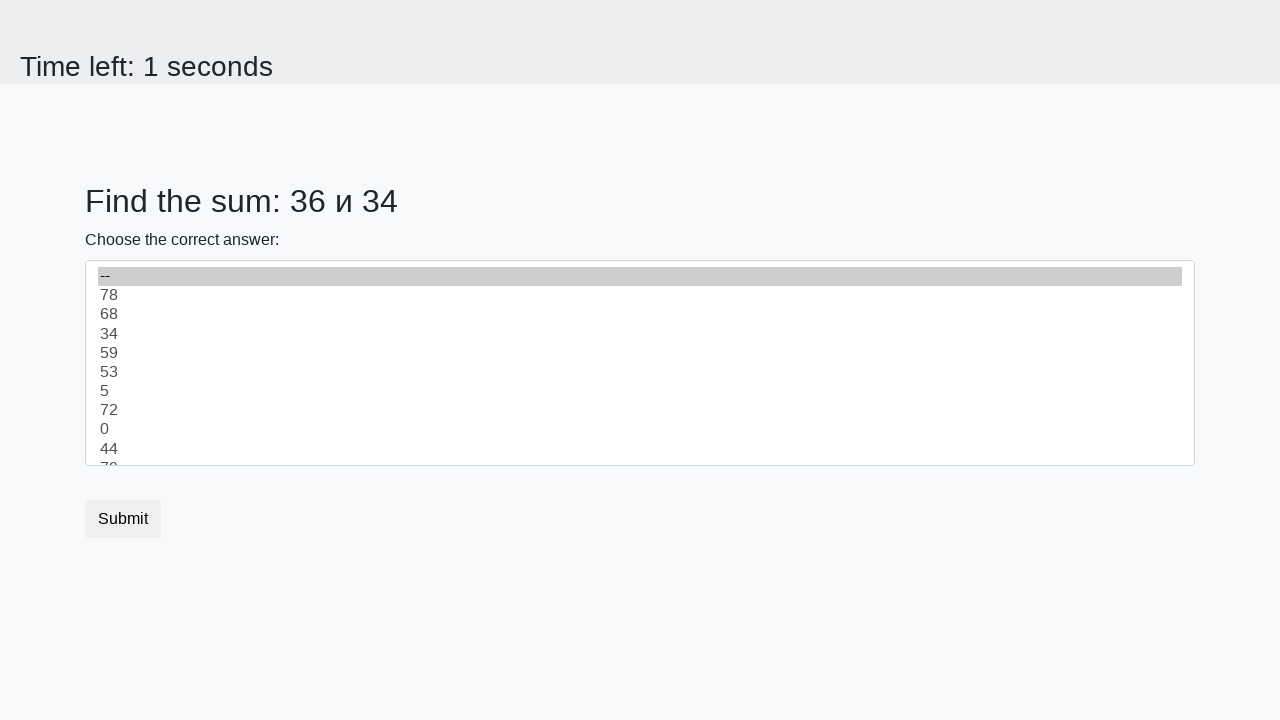